Navigates to Insider homepage and verifies it is displayed correctly

Starting URL: https://useinsider.com/

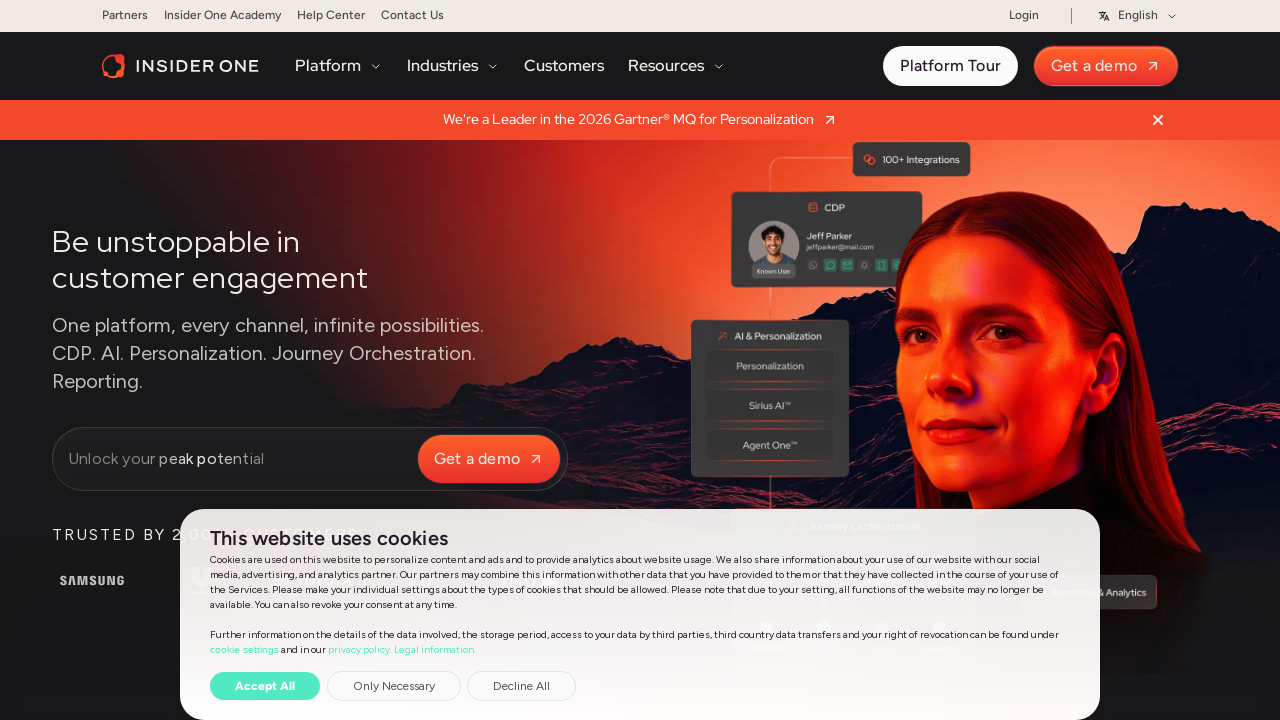

Navigated to Insider homepage at https://useinsider.com/
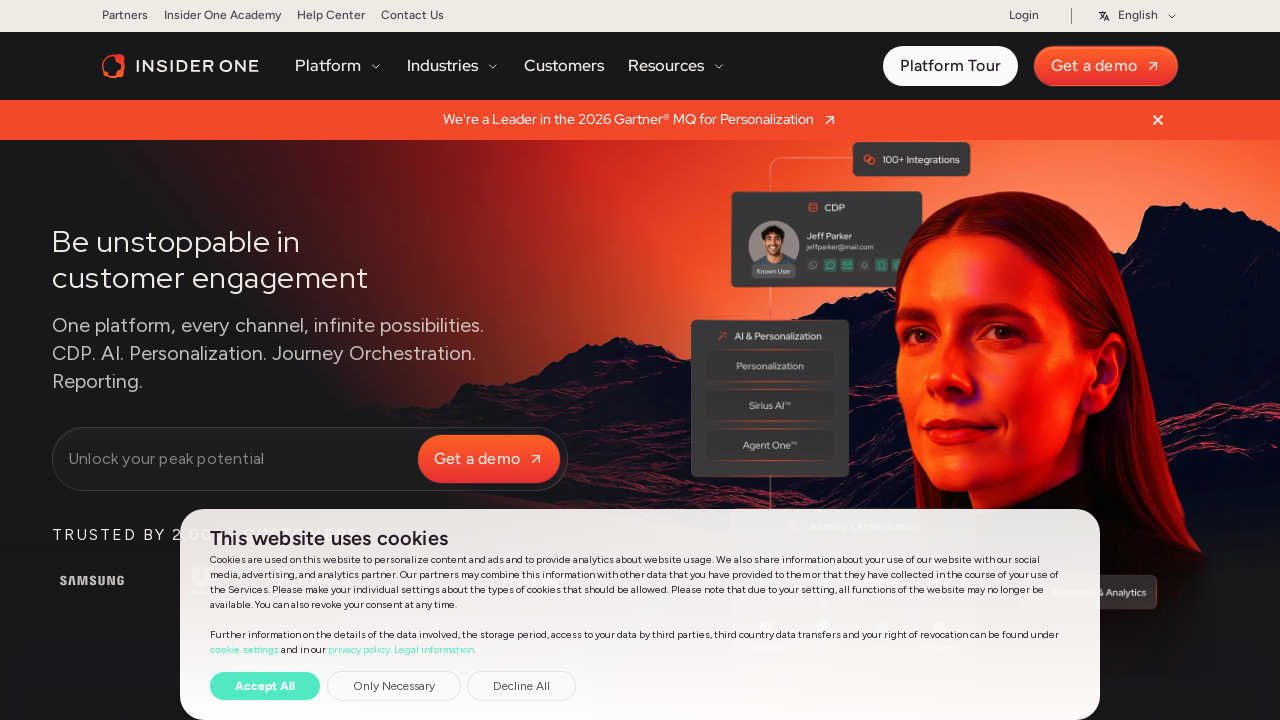

Verified body element is visible on the homepage
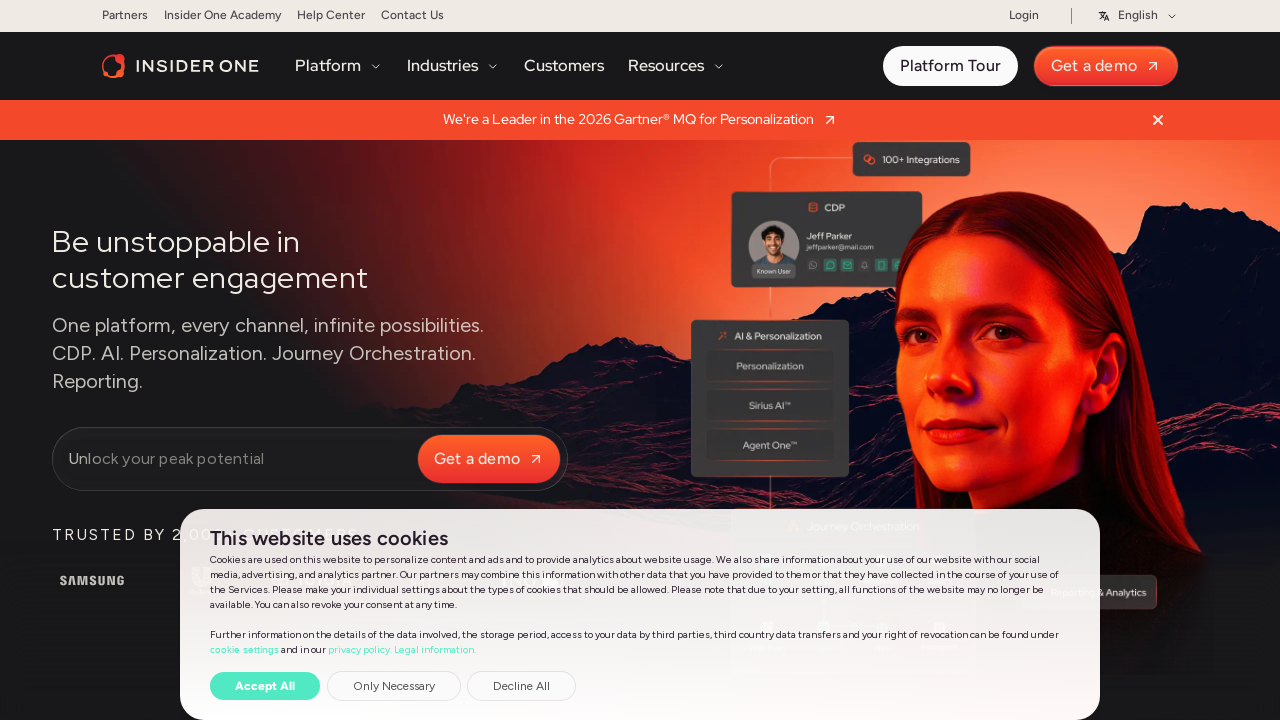

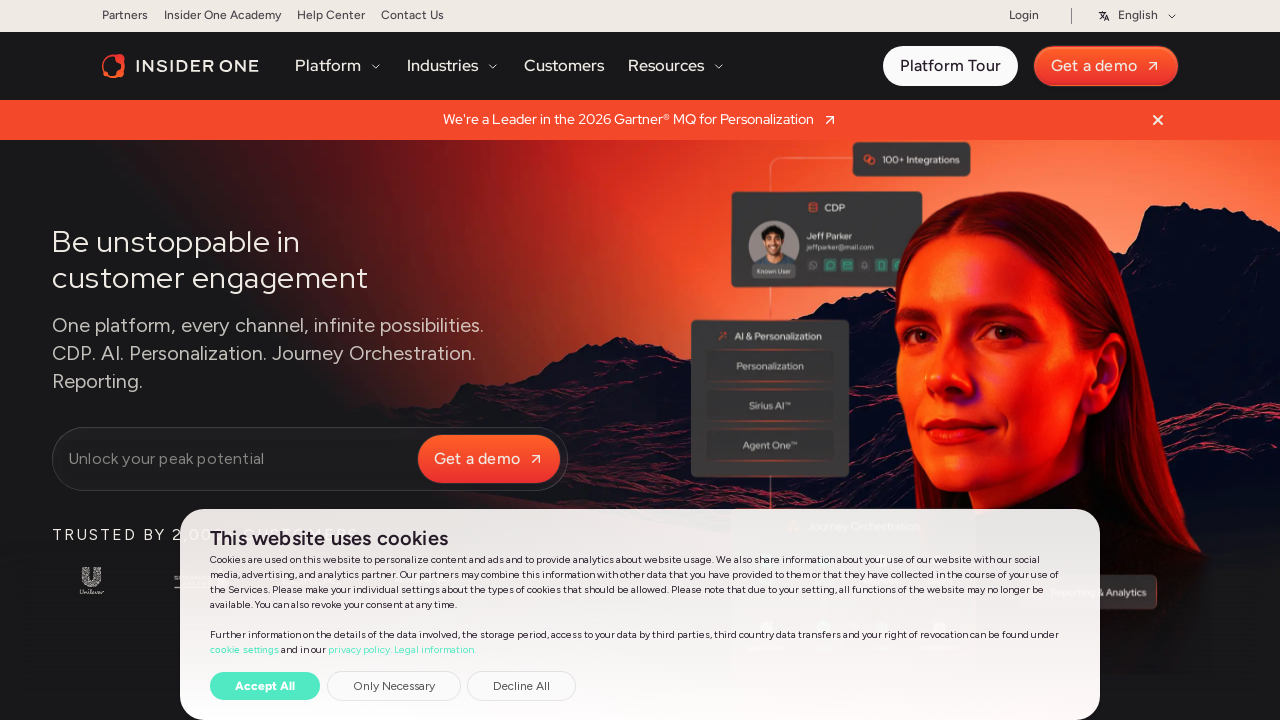